Tests radio button functionality on a demo QA site by clicking on the "Impressive" radio button and verifying selection states of different radio buttons

Starting URL: https://demoqa.com/radio-button

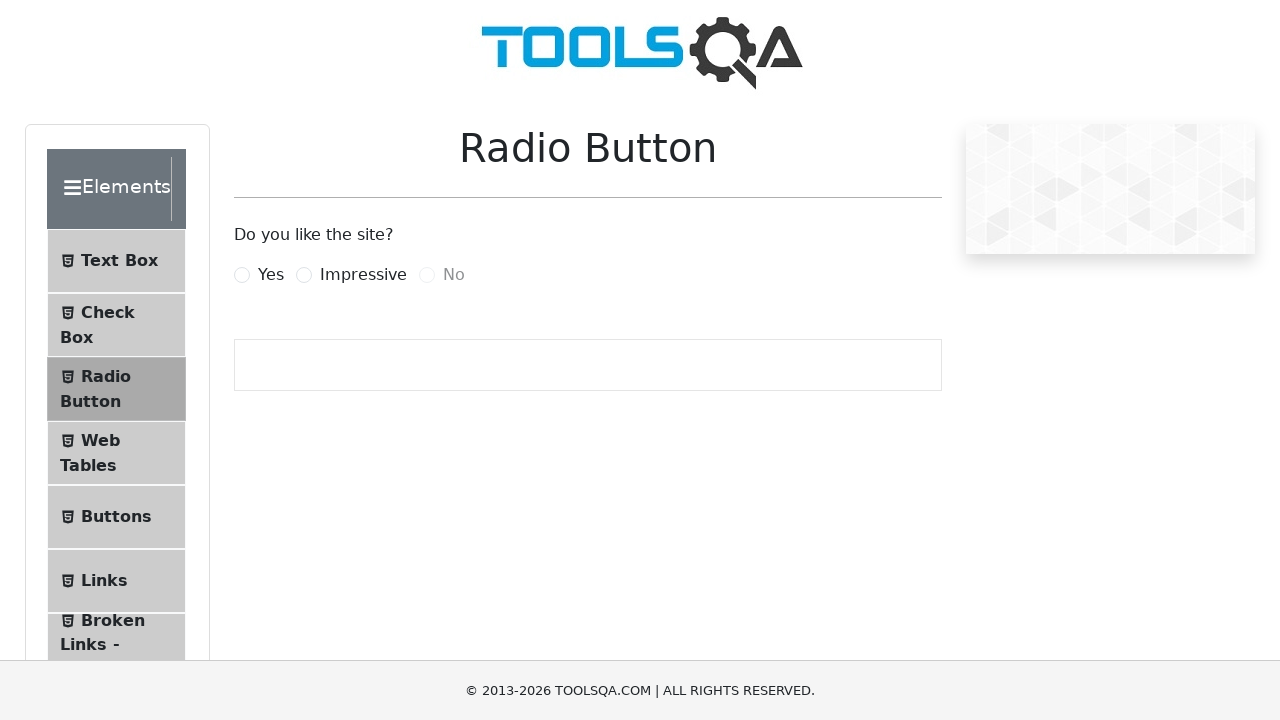

Waited for radio button page to load - 'Yes' label is visible
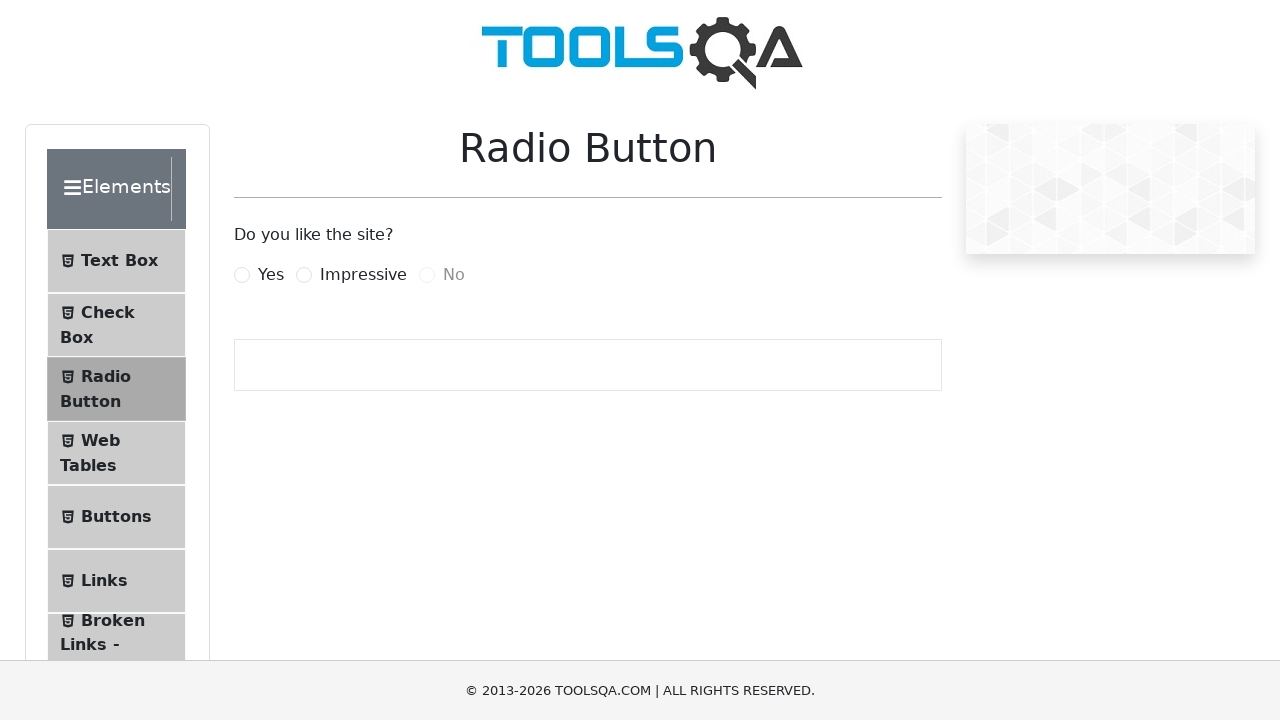

Clicked on the 'Impressive' radio button label at (363, 275) on xpath=//label[text()='Impressive']
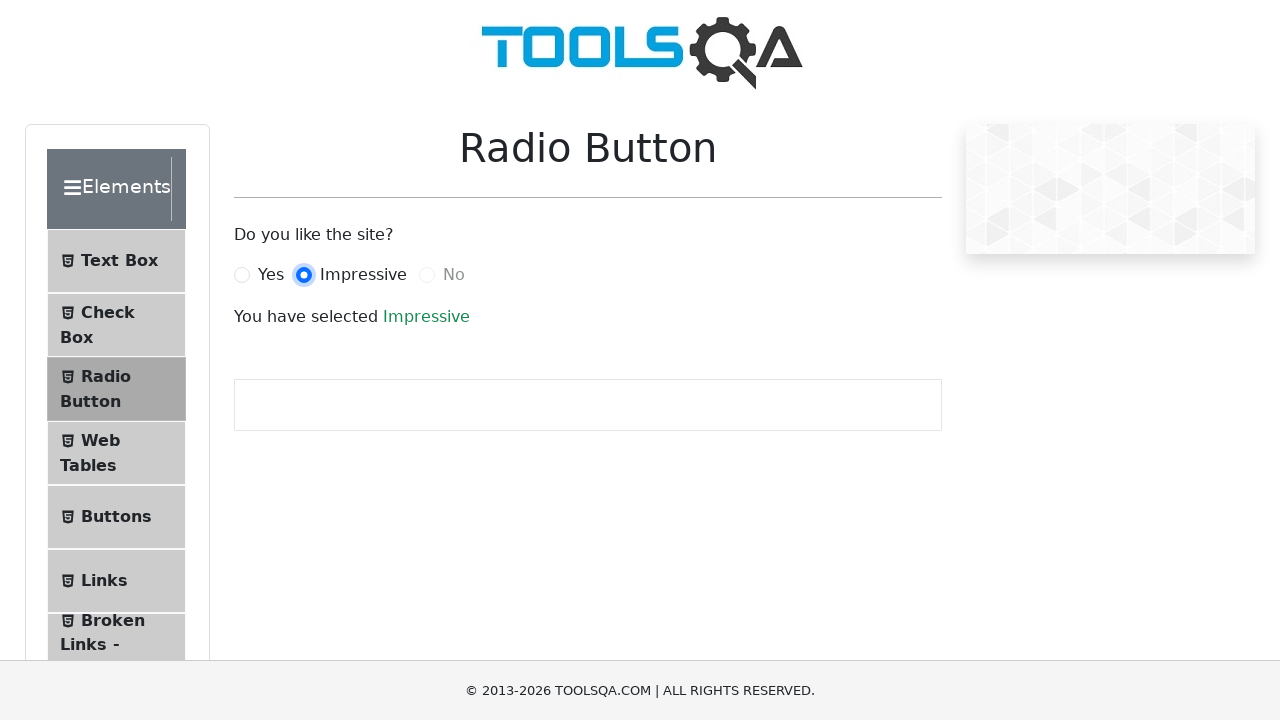

Verified that the 'Impressive' radio button is now selected
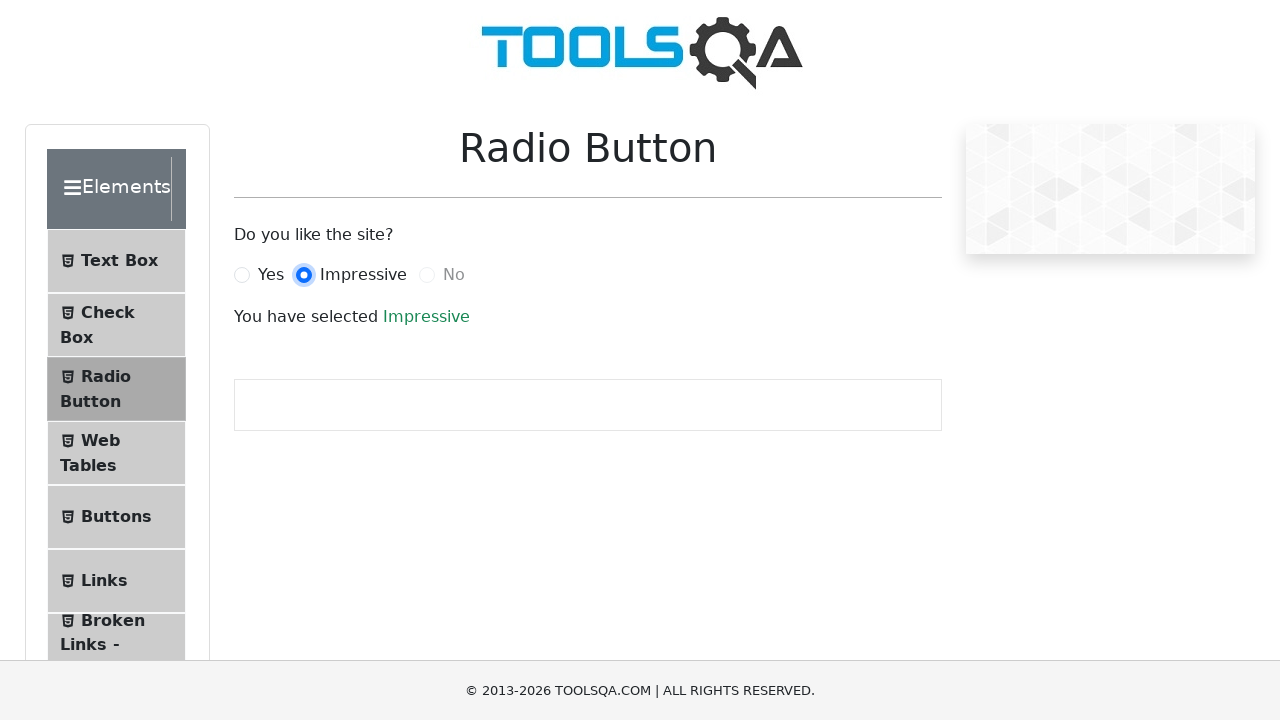

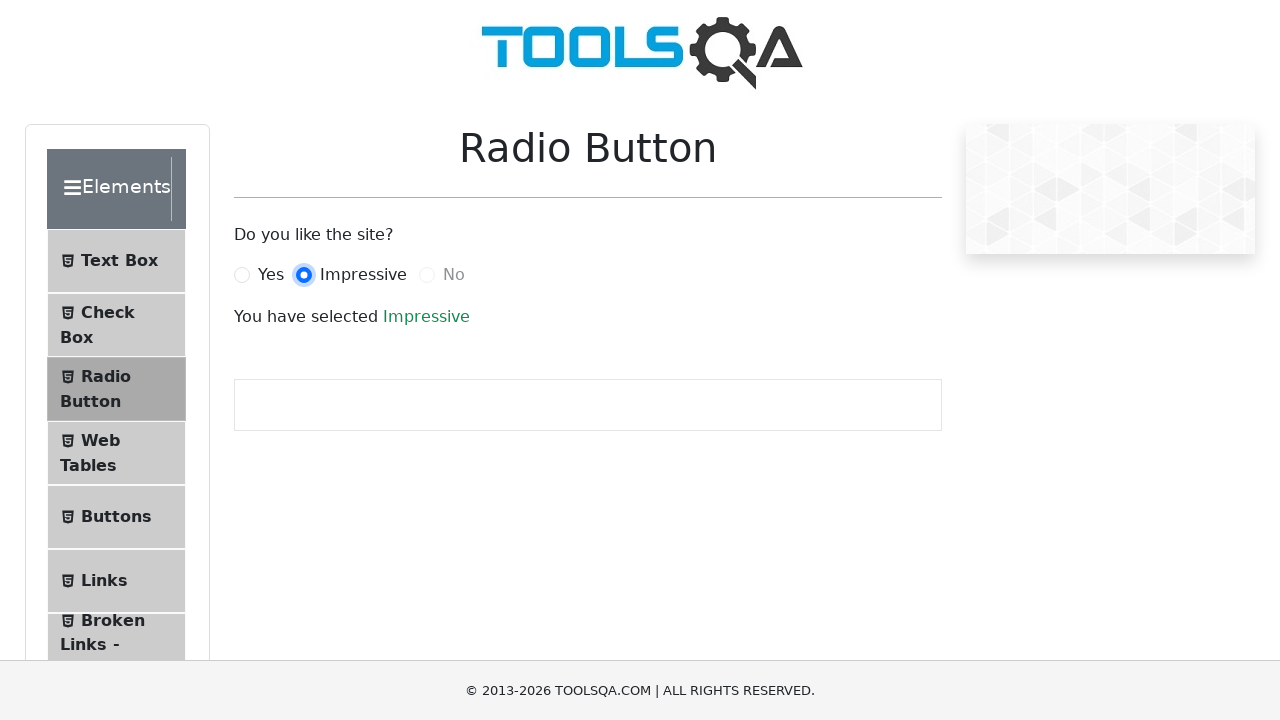